Navigates to a Daum Sports match page and verifies that the match timeline section loads and becomes visible.

Starting URL: https://sports.daum.net/match/80085079

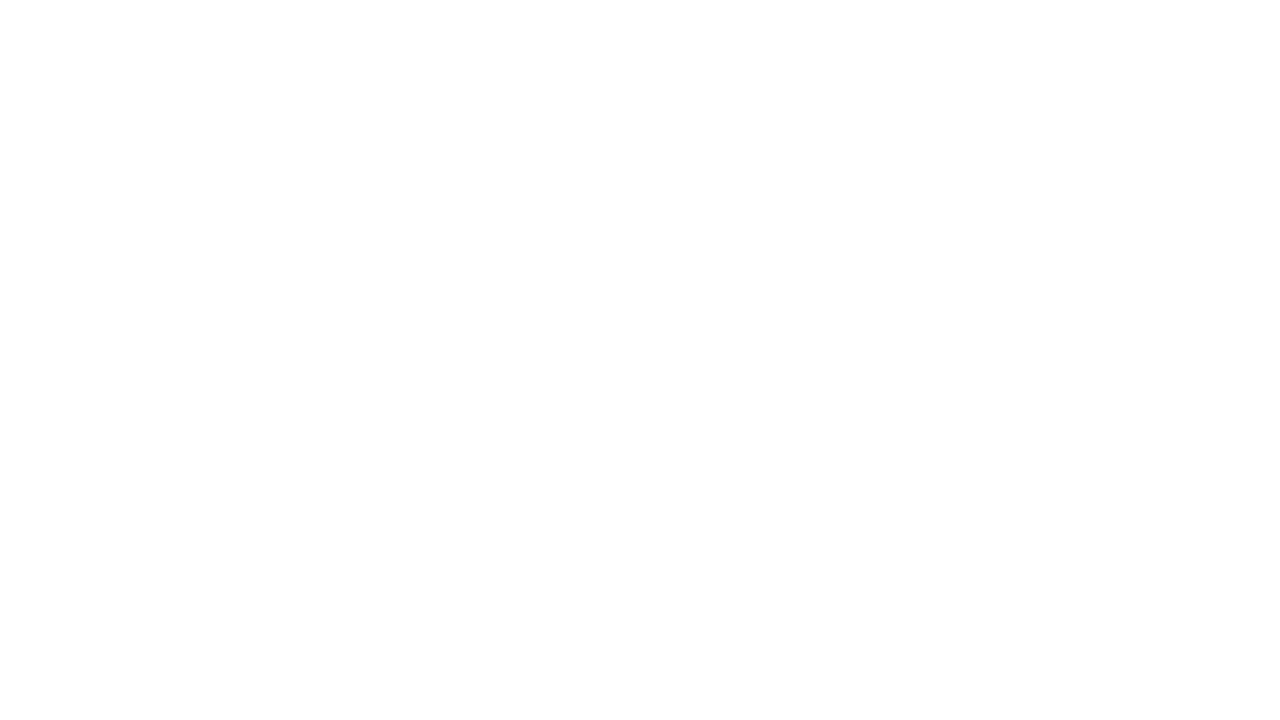

Navigated to Daum Sports match page (ID: 80085079)
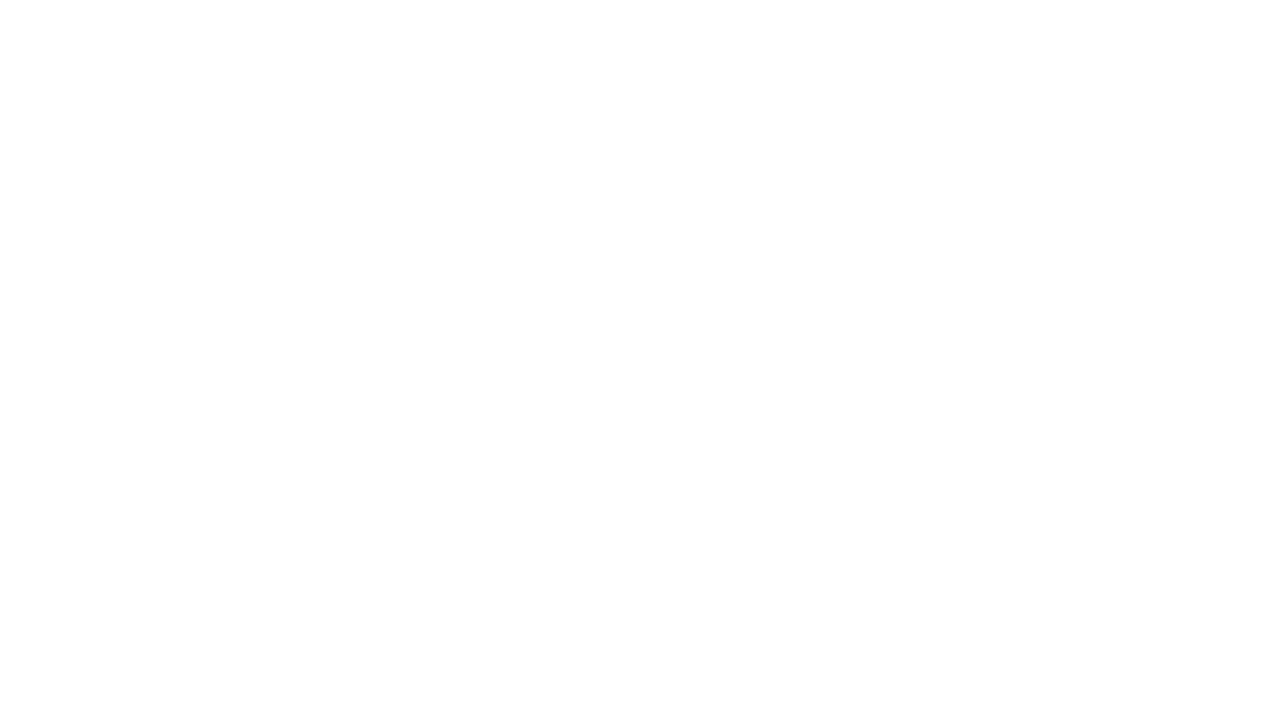

Match timeline section became visible
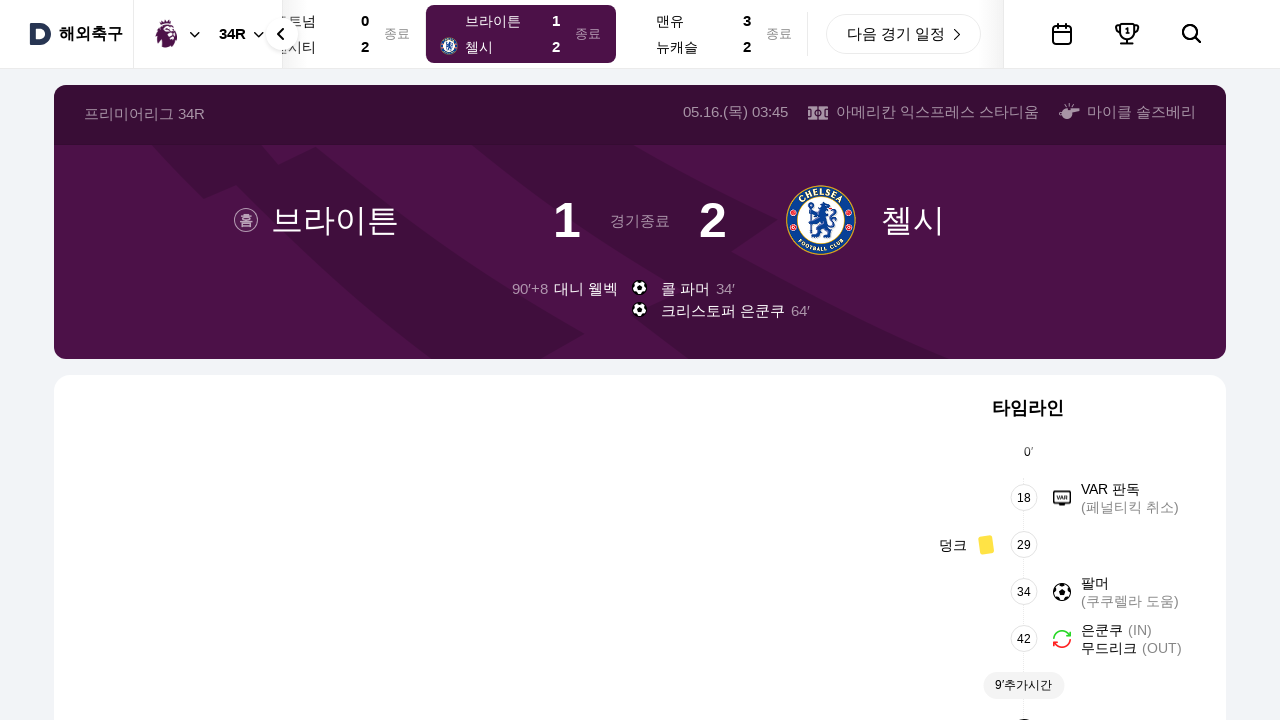

Timeline items loaded successfully
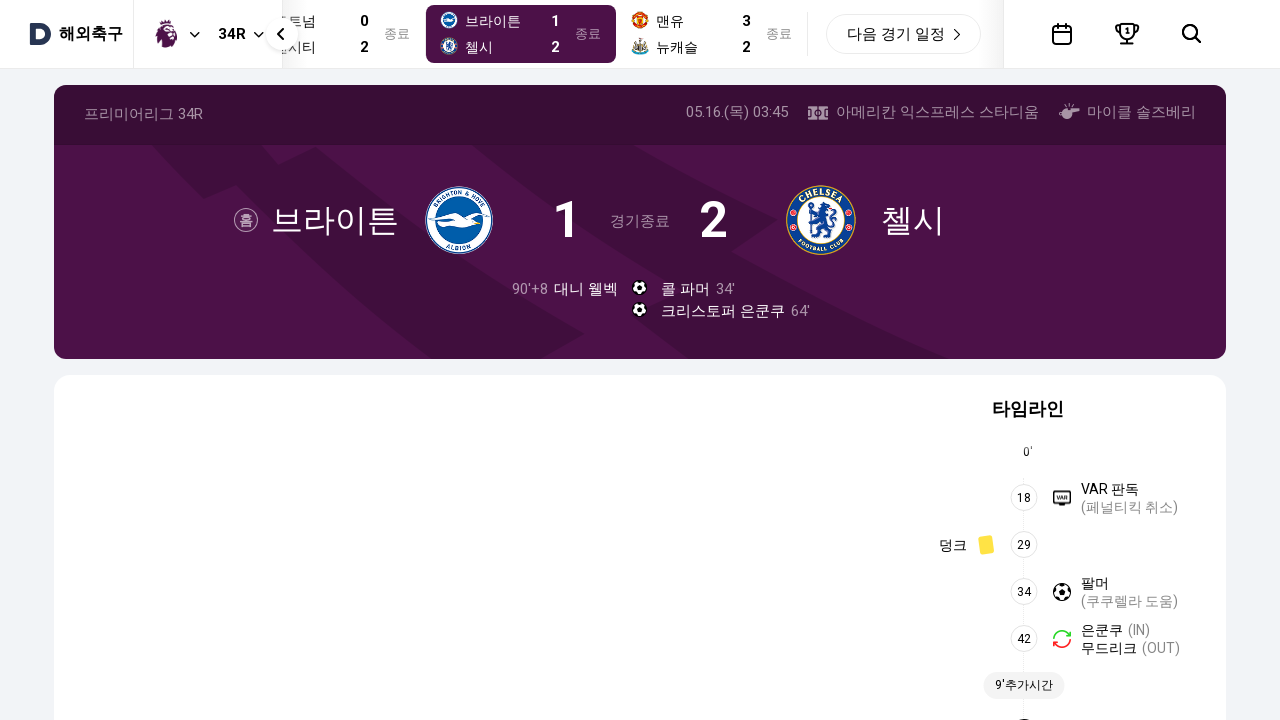

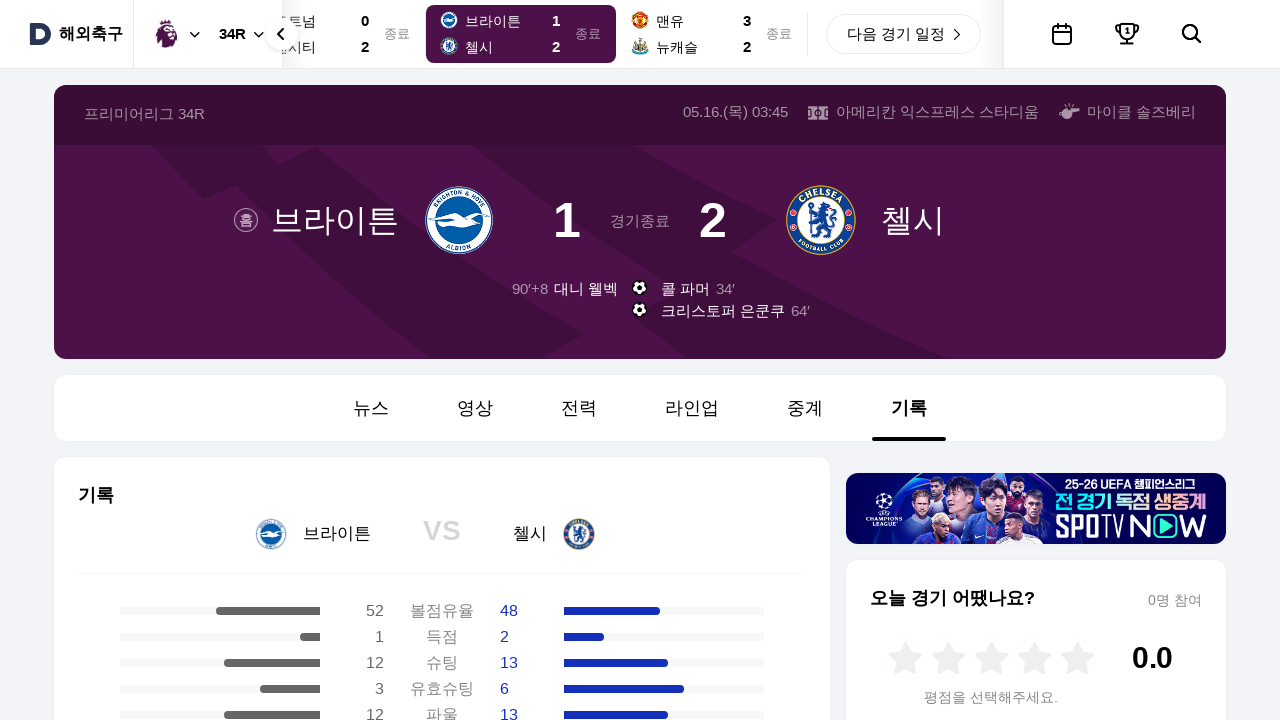